Tests alert handling functionality by triggering confirmation dialogs and accepting/dismissing them

Starting URL: https://demoqa.com/alerts

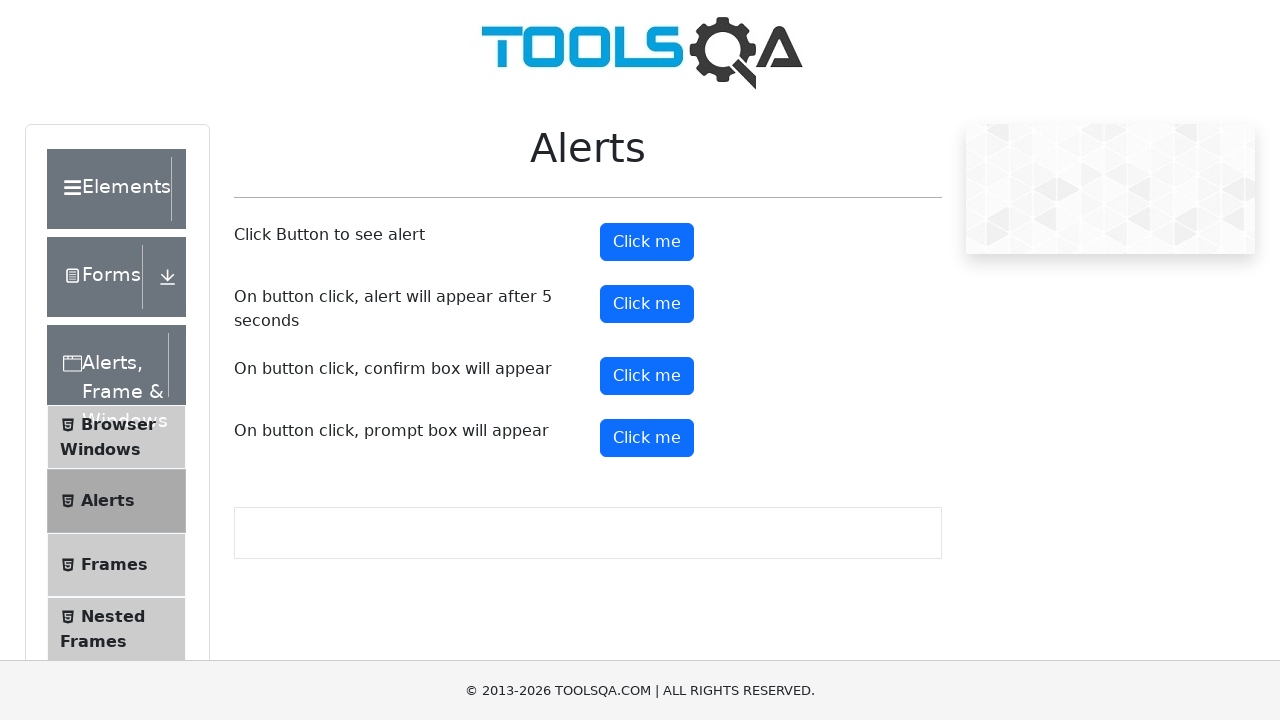

Scrolled down 400px to make confirm button visible
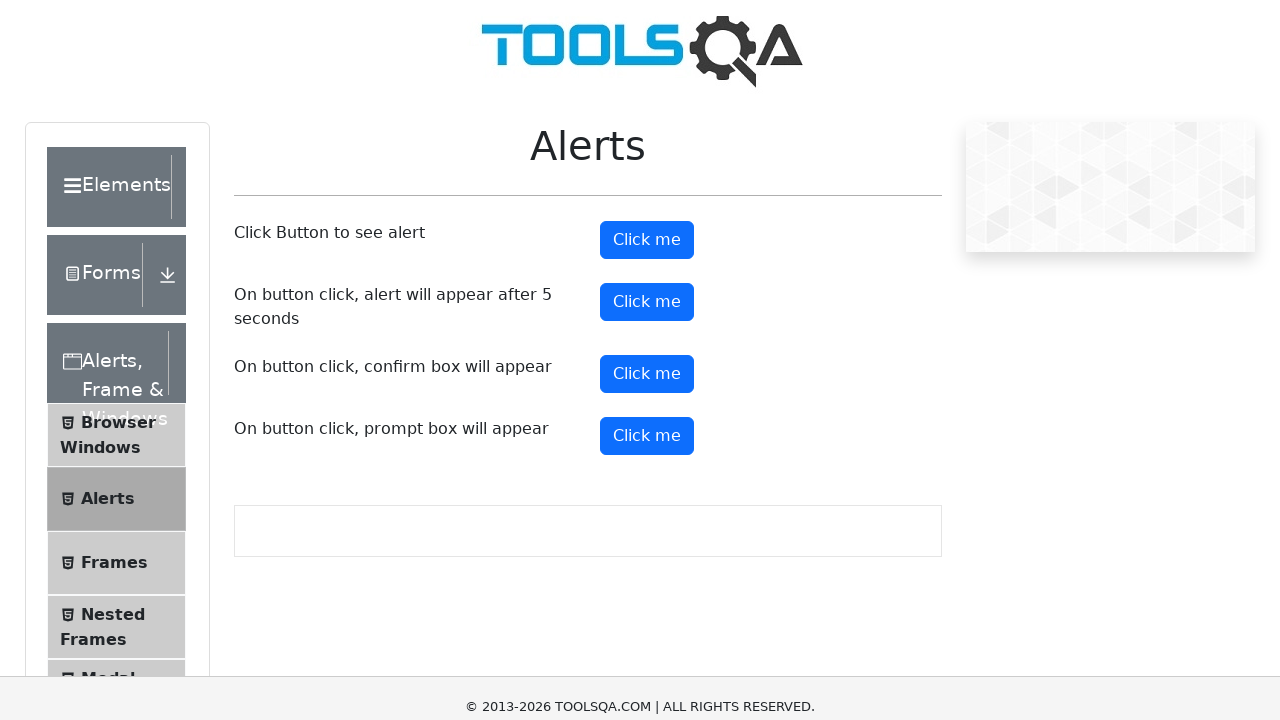

Clicked confirm button to trigger alert at (647, 0) on #confirmButton
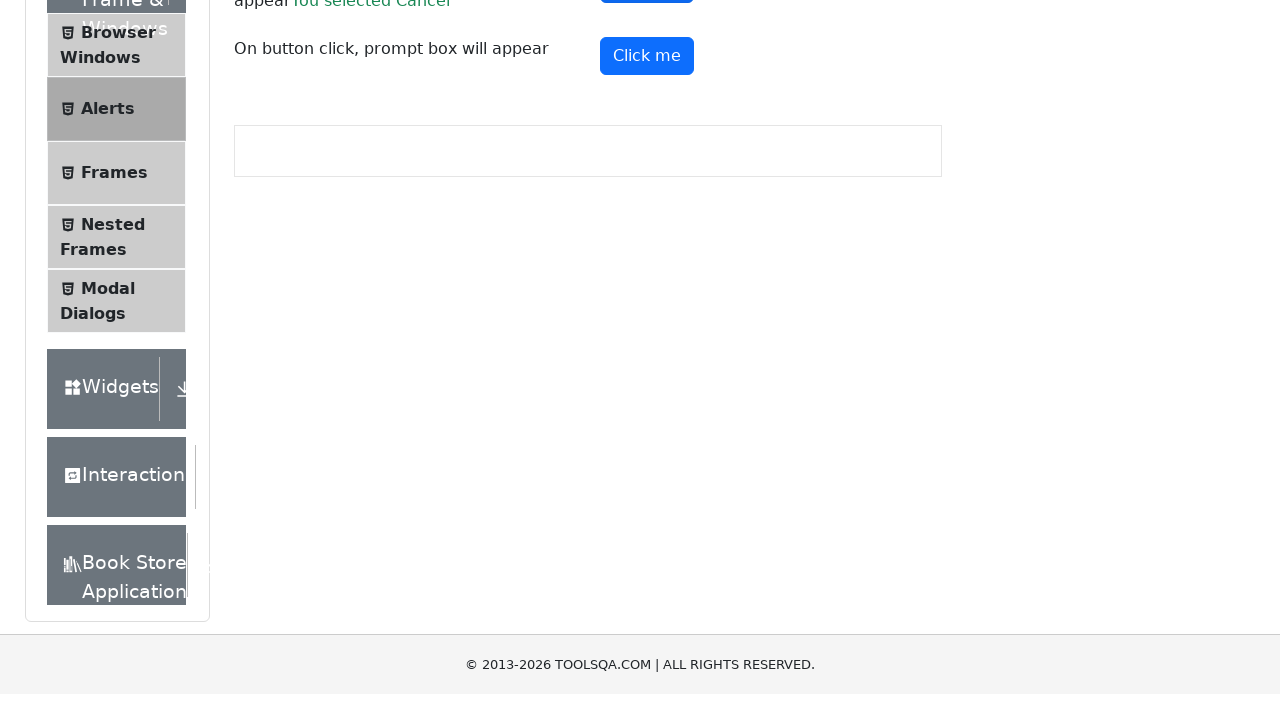

Set up dialog handler to accept alerts
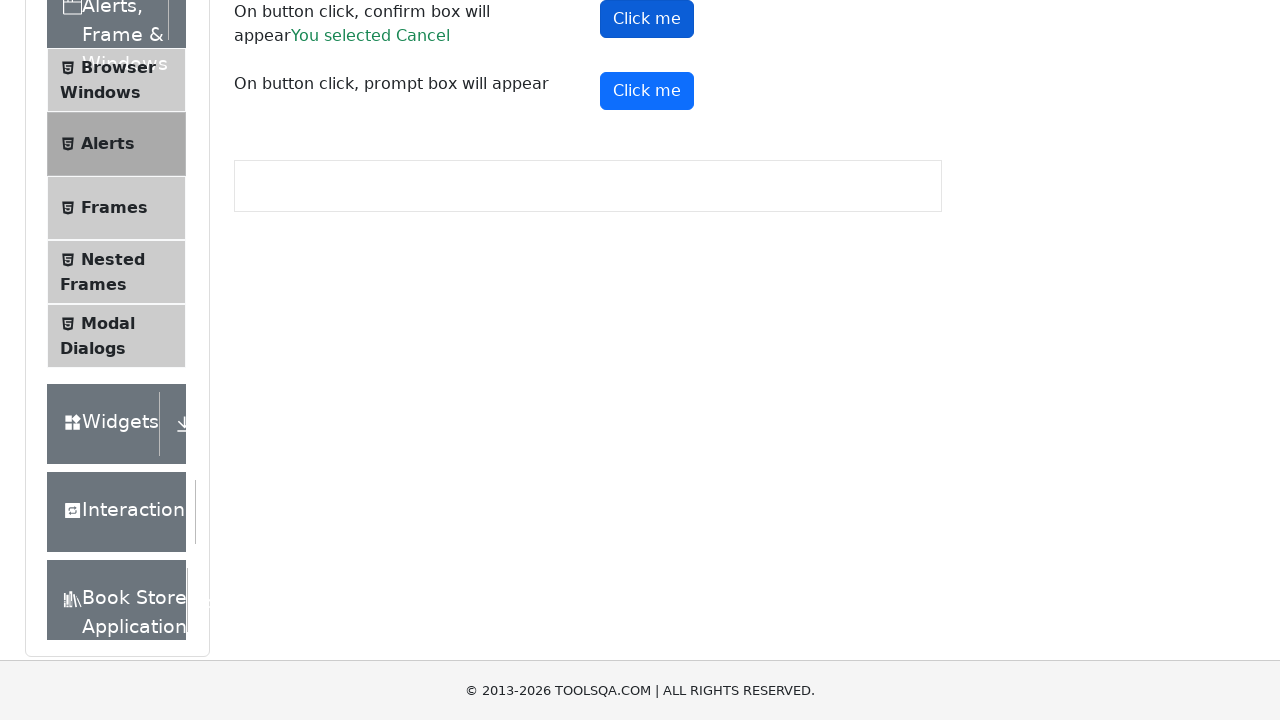

Clicked confirm button and accepted the alert at (647, 19) on #confirmButton
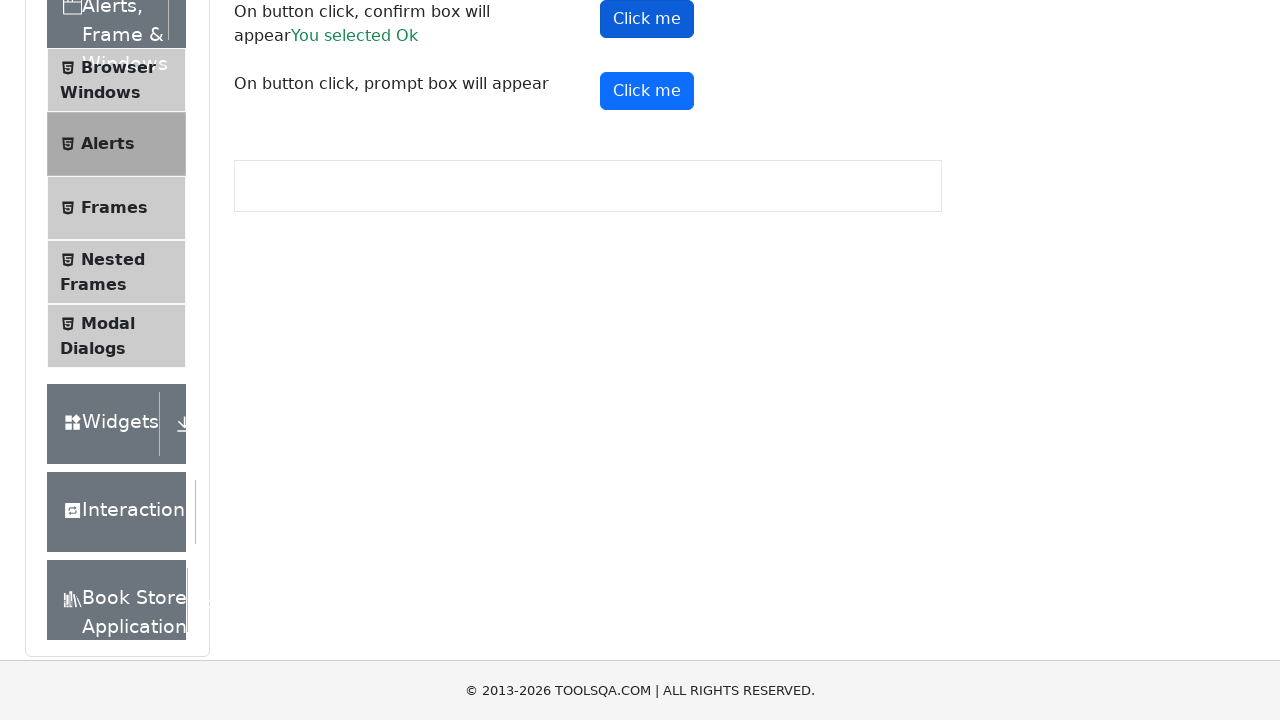

Set up dialog handler to dismiss alert (one-time)
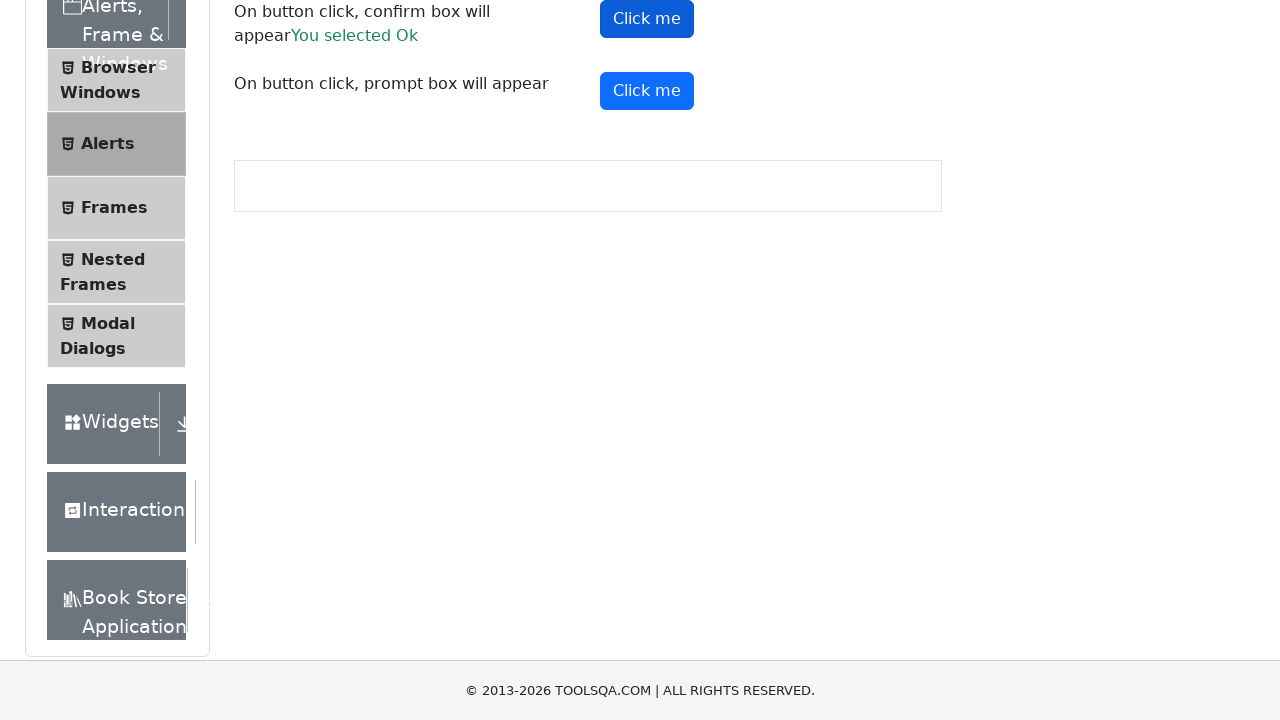

Clicked confirm button and dismissed the alert at (647, 19) on #confirmButton
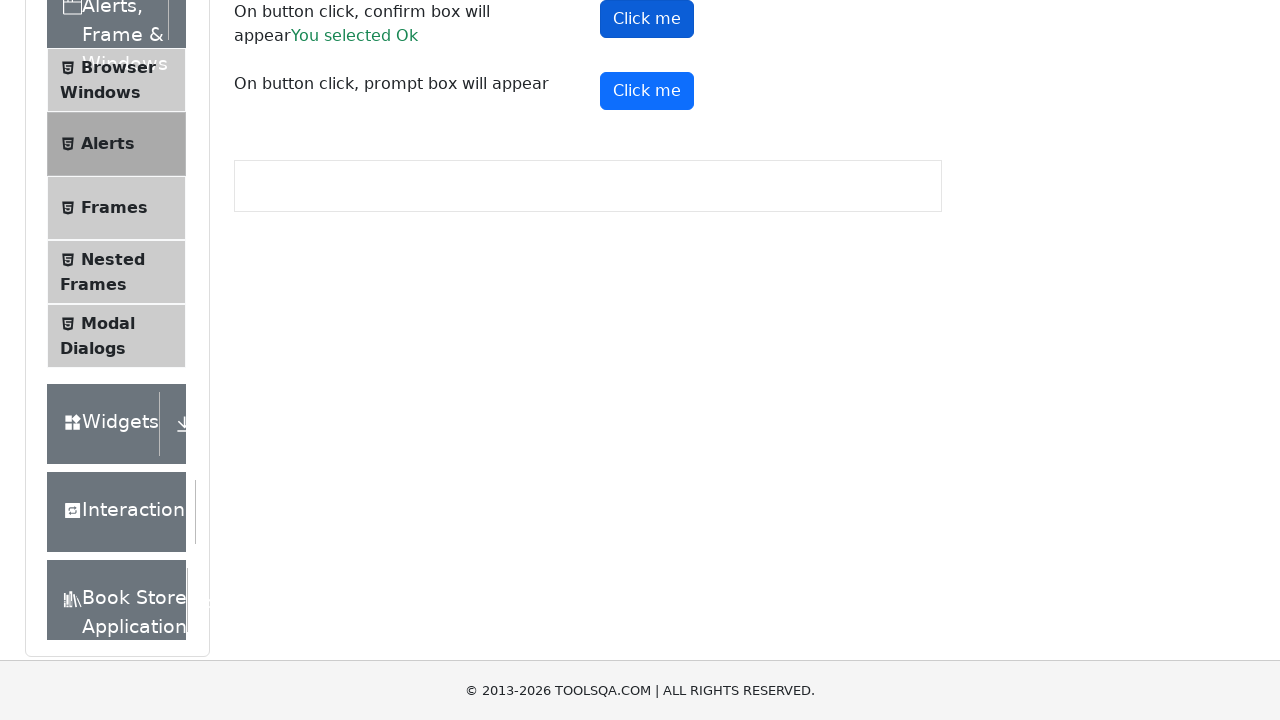

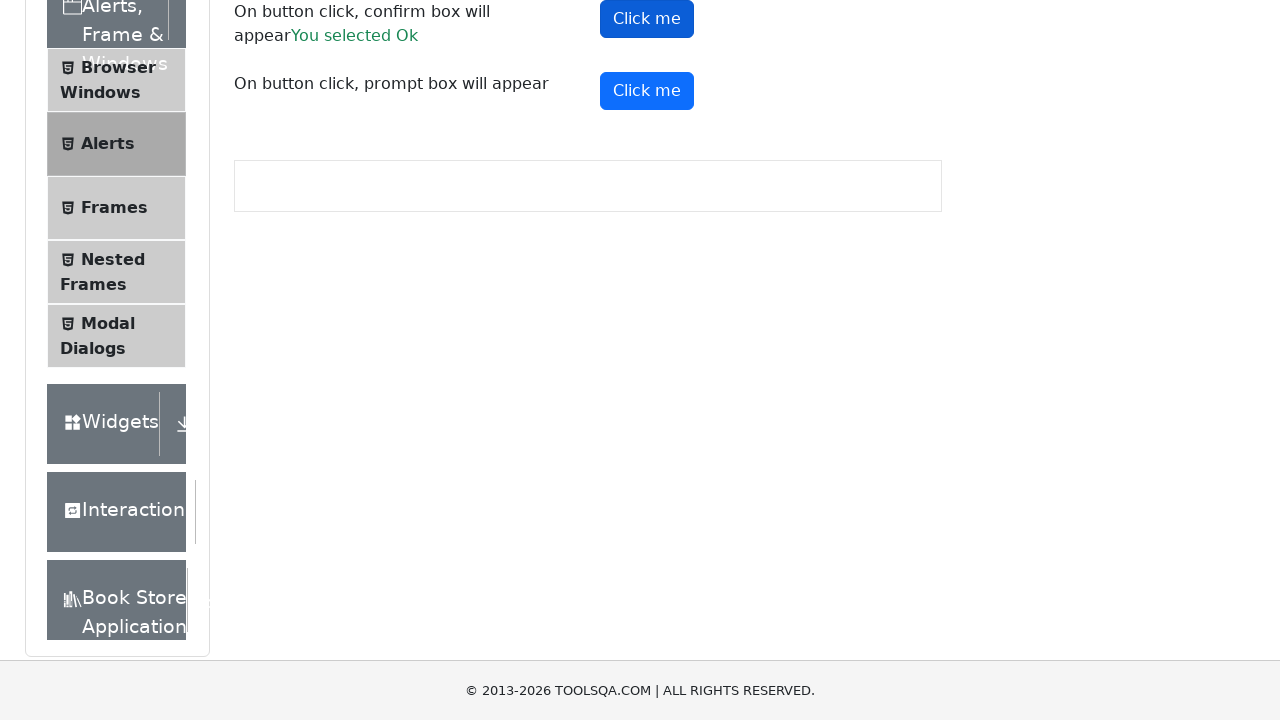